Tests JavaScript confirmation alert by clicking a button, accepting and dismissing the alert, and verifying the appropriate messages are displayed.

Starting URL: https://loopcamp.vercel.app/javascript-alerts.html

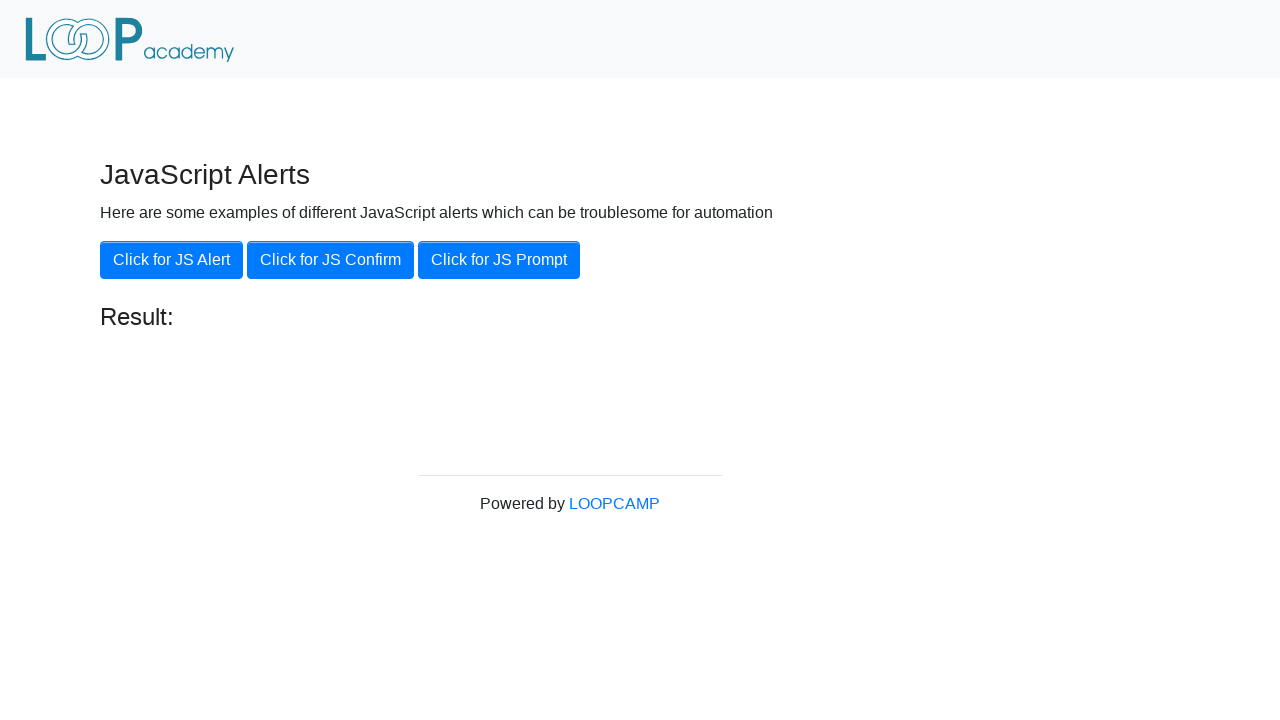

Set up dialog handler to accept the confirmation alert
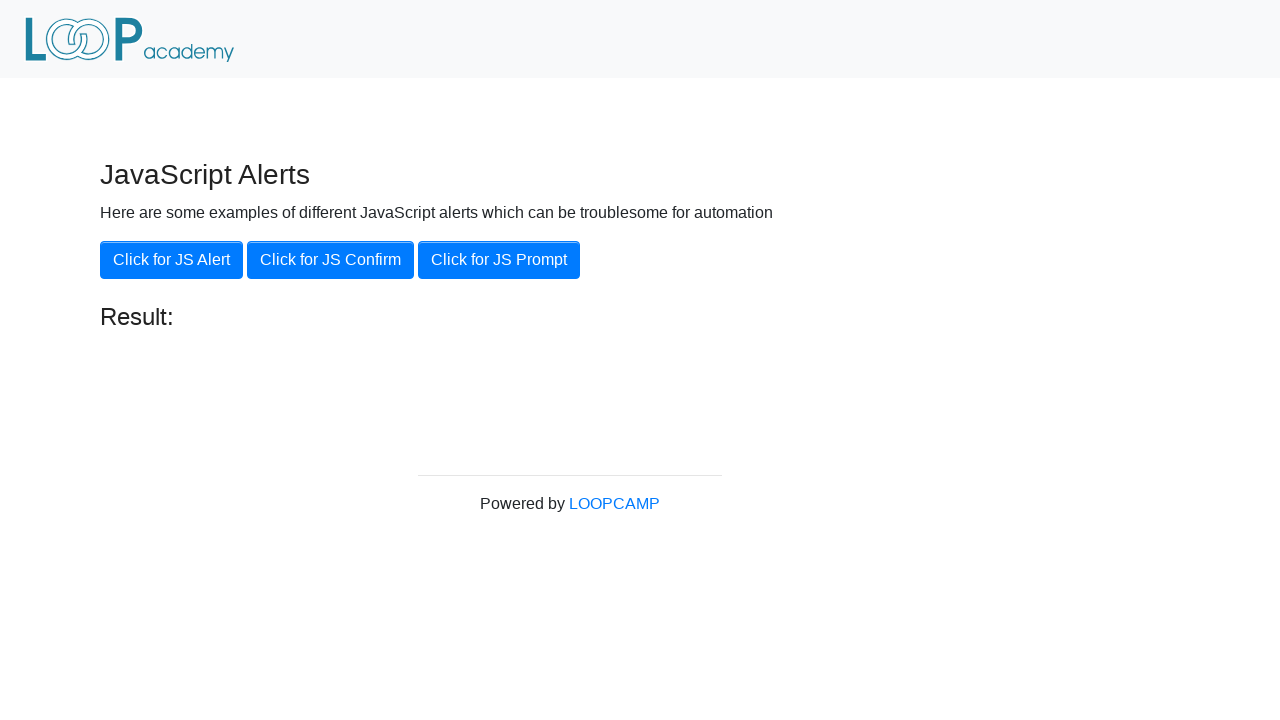

Clicked the 'Click for JS Confirm' button at (330, 260) on xpath=//button[.='Click for JS Confirm']
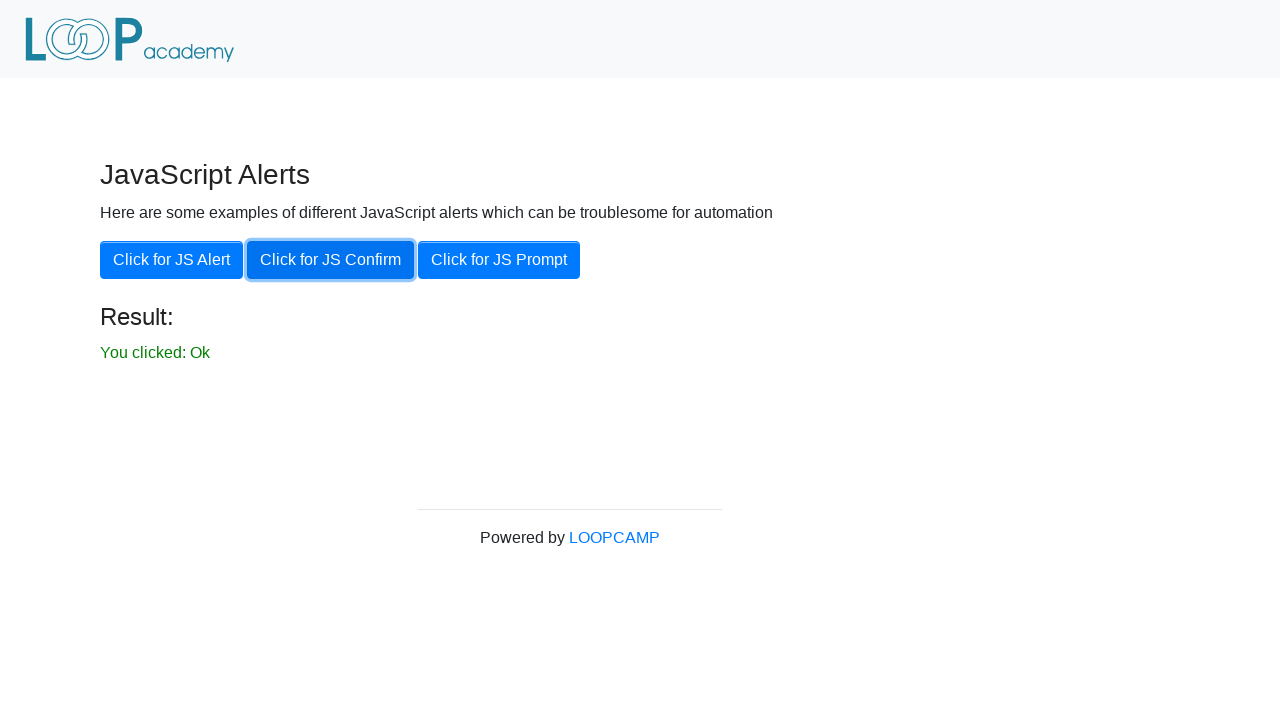

Waited for result message to appear after accepting alert
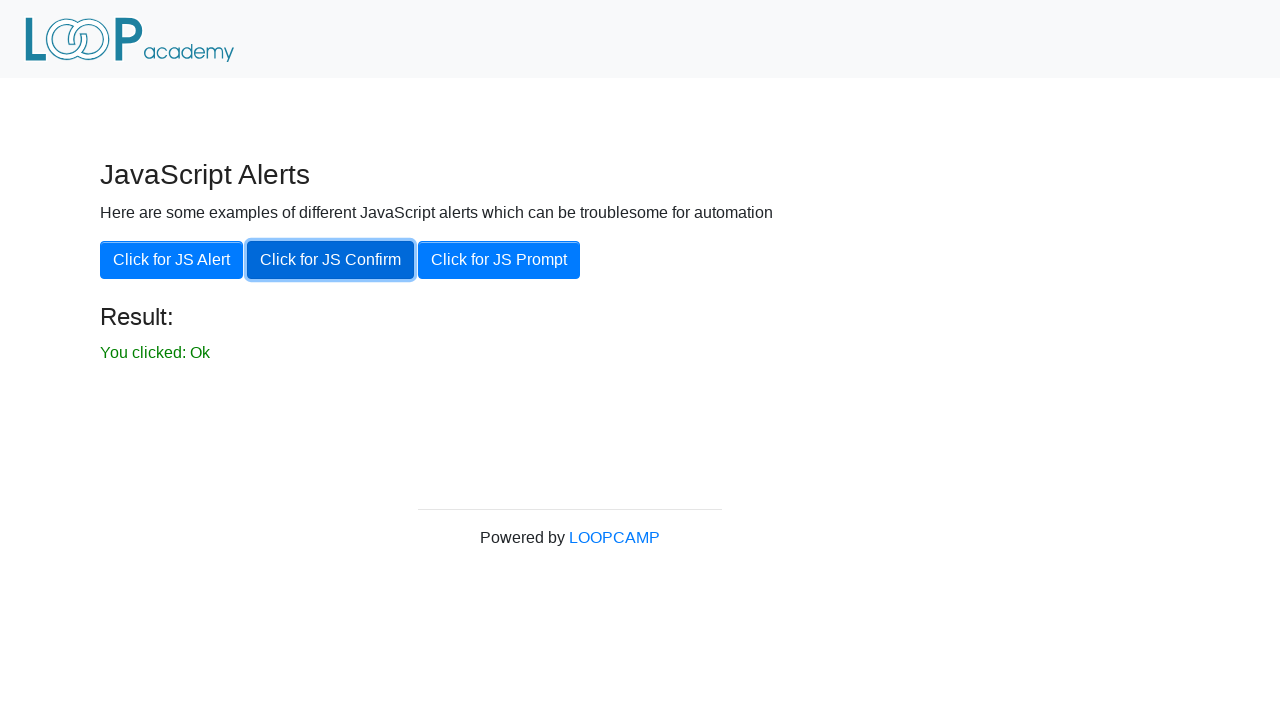

Set up dialog handler to dismiss the confirmation alert
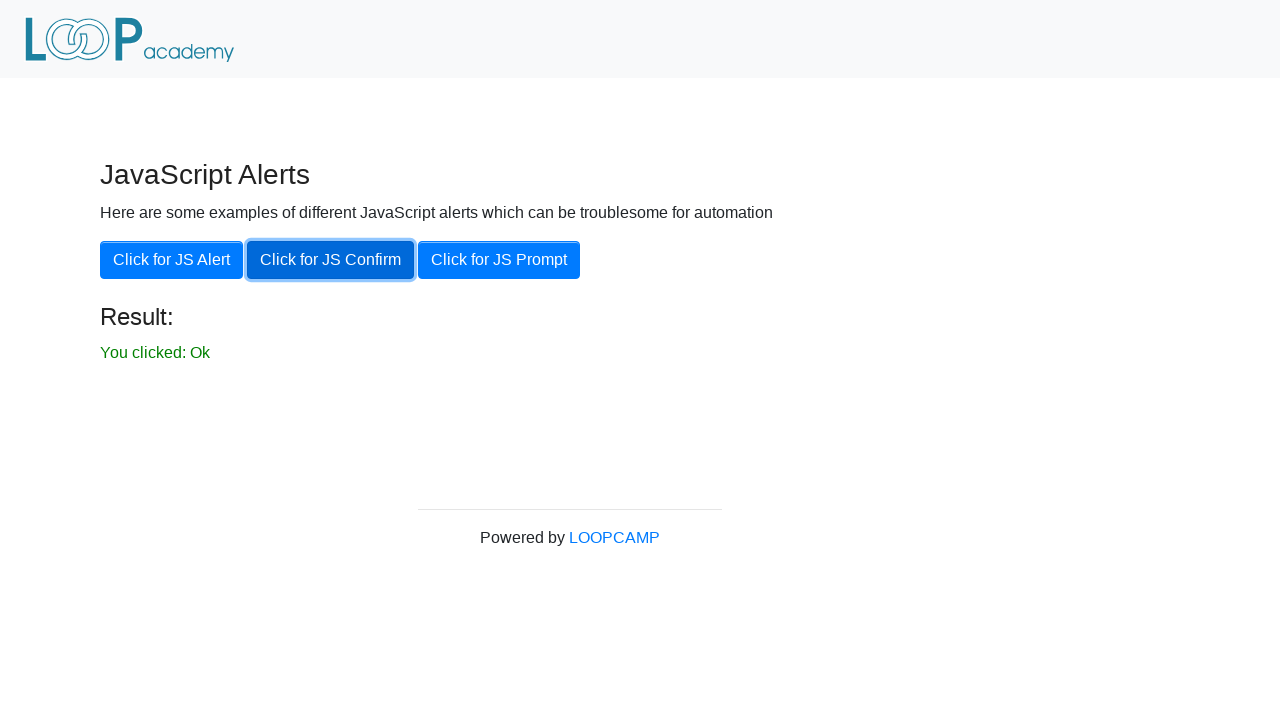

Clicked the 'Click for JS Confirm' button again at (330, 260) on xpath=//button[.='Click for JS Confirm']
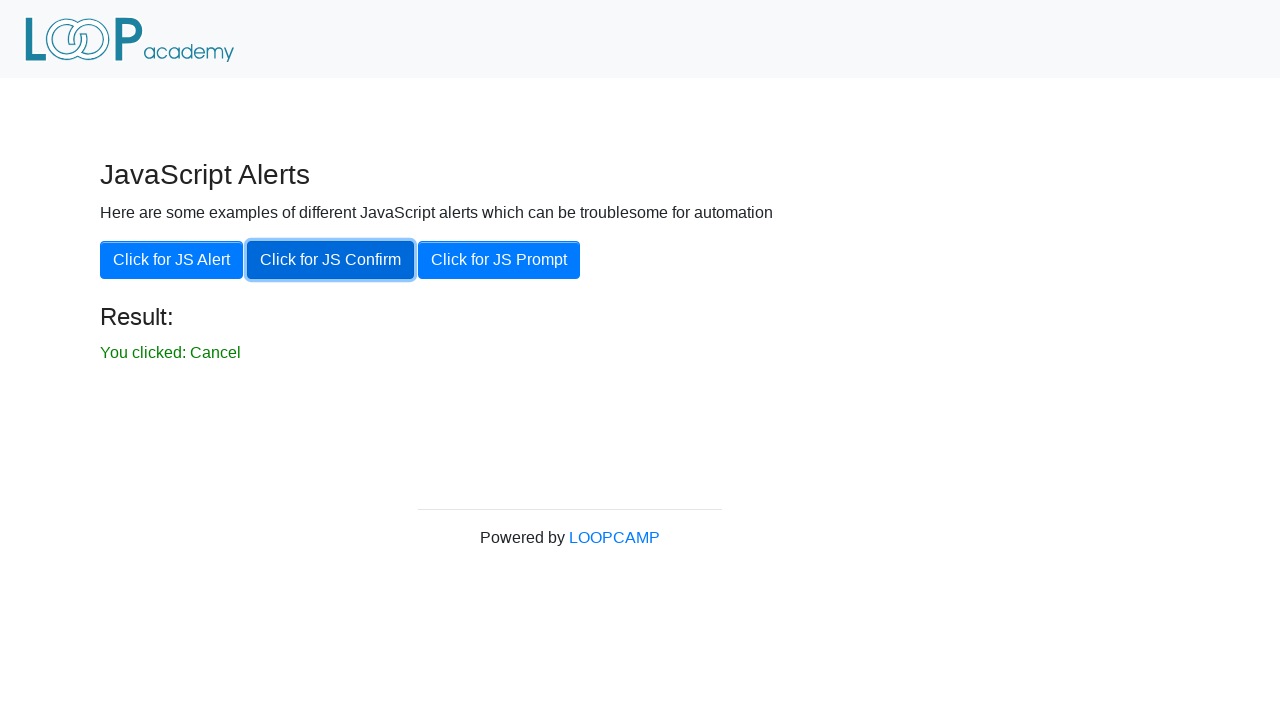

Waited for result message to update after dismissing alert
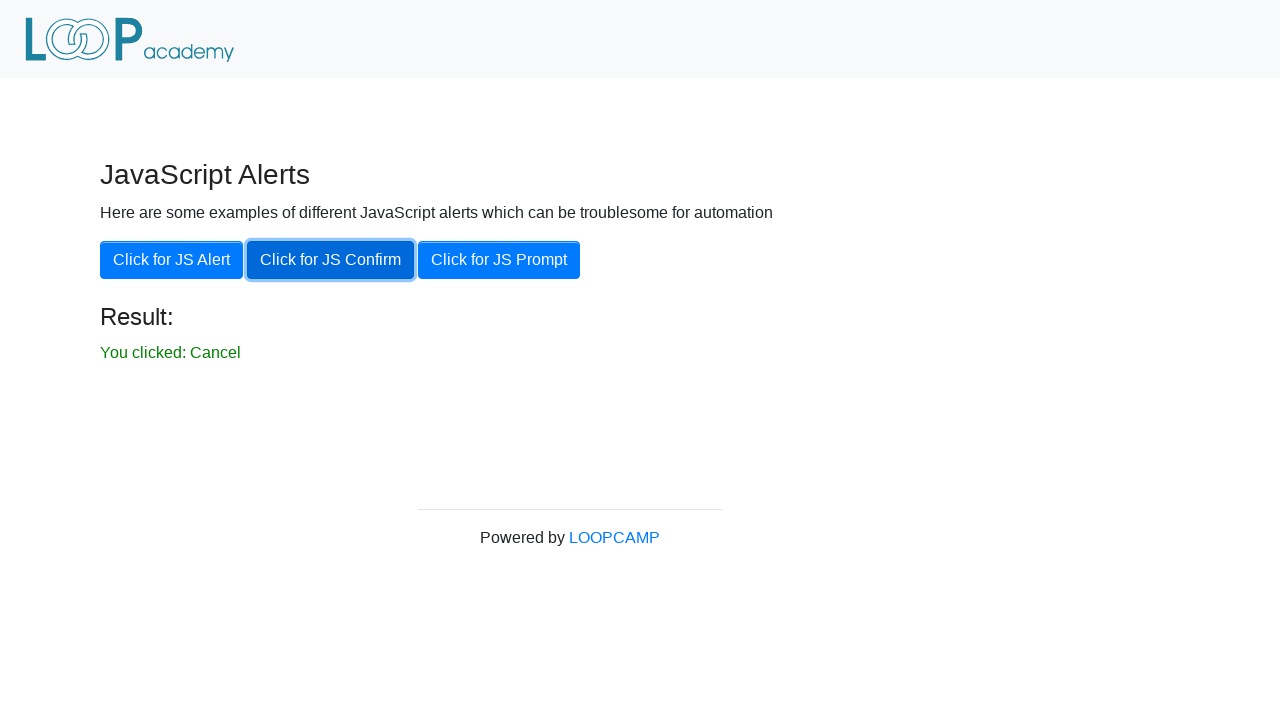

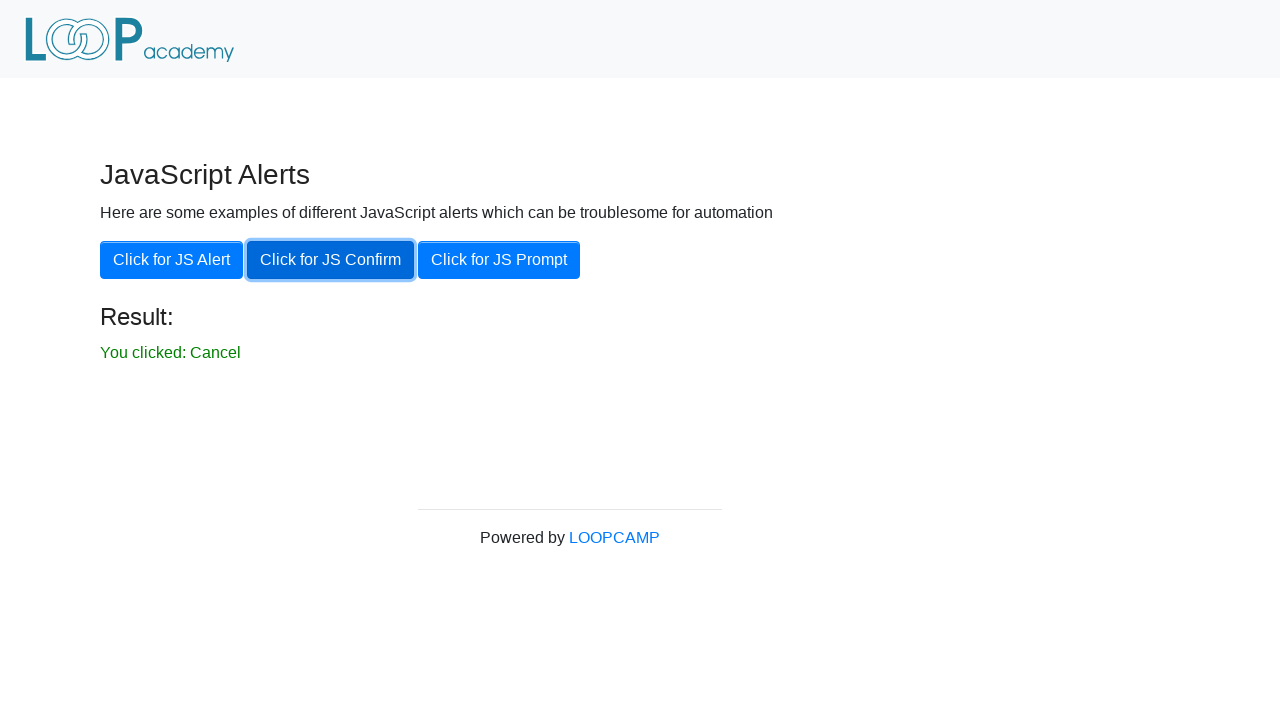